Navigates to a page, clicks a link with mathematically calculated text (π^e * 10000 rounded up), then fills out a form with name, city, and country information and submits it.

Starting URL: http://suninjuly.github.io/find_link_text

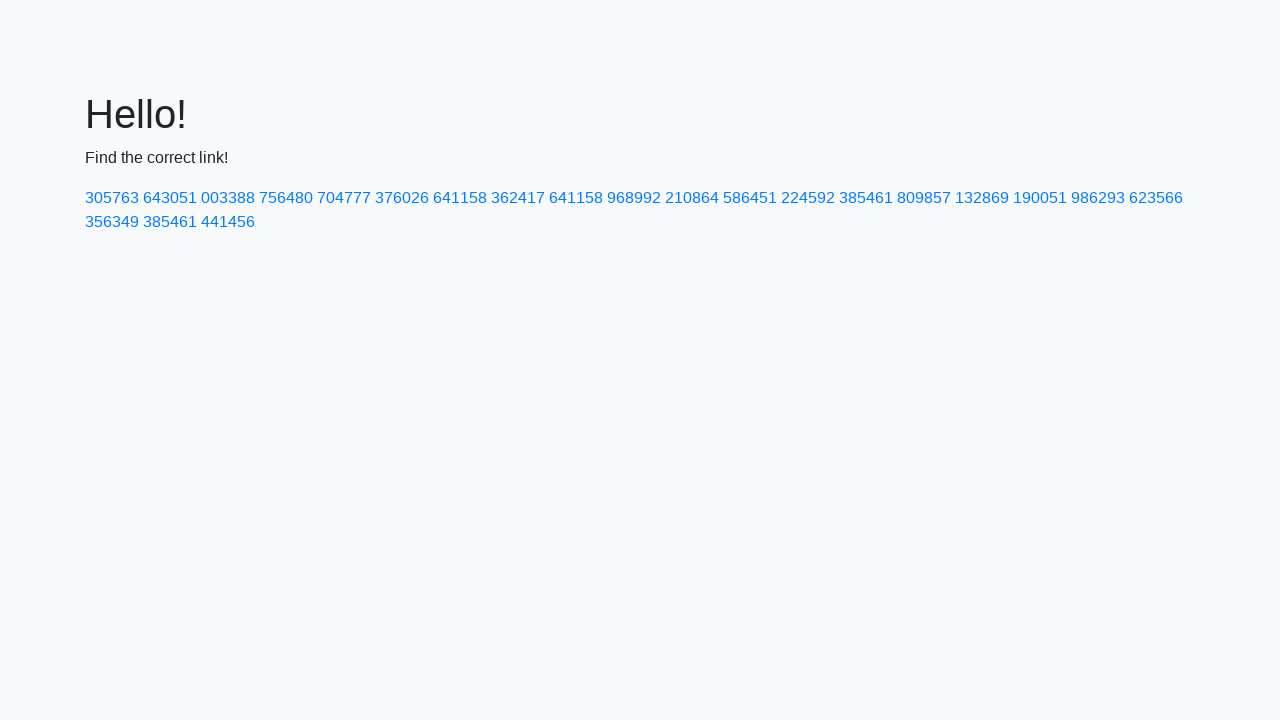

Clicked link with text '224592' (calculated as ceil(π^e * 10000)) at (808, 198) on text=224592
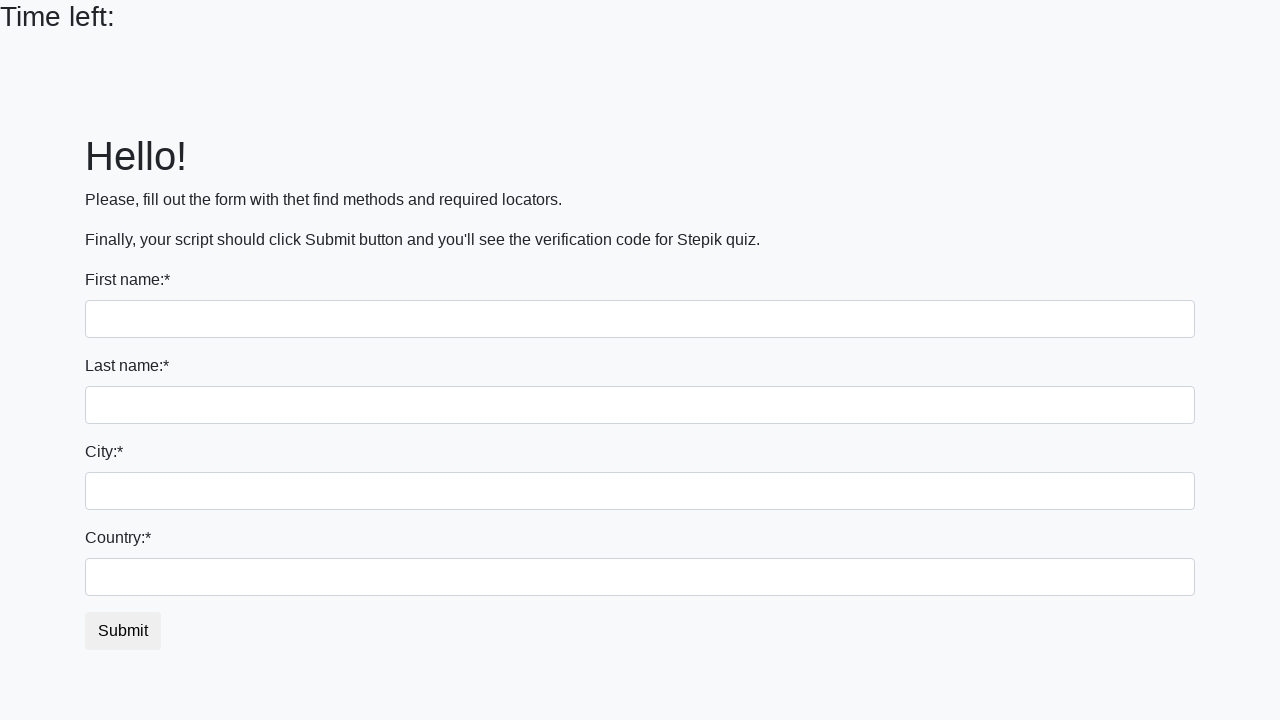

Filled first name field with 'Ivan' on input:first-of-type
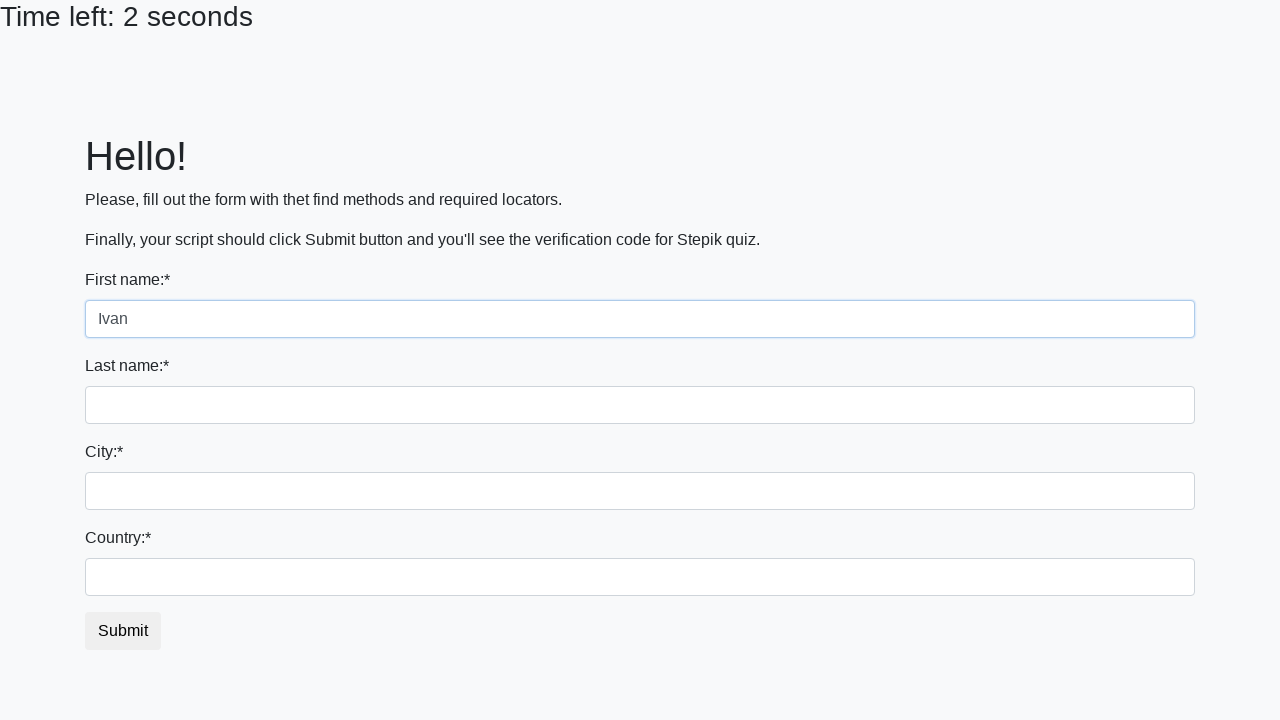

Filled last name field with 'Petrov' on input[name='last_name']
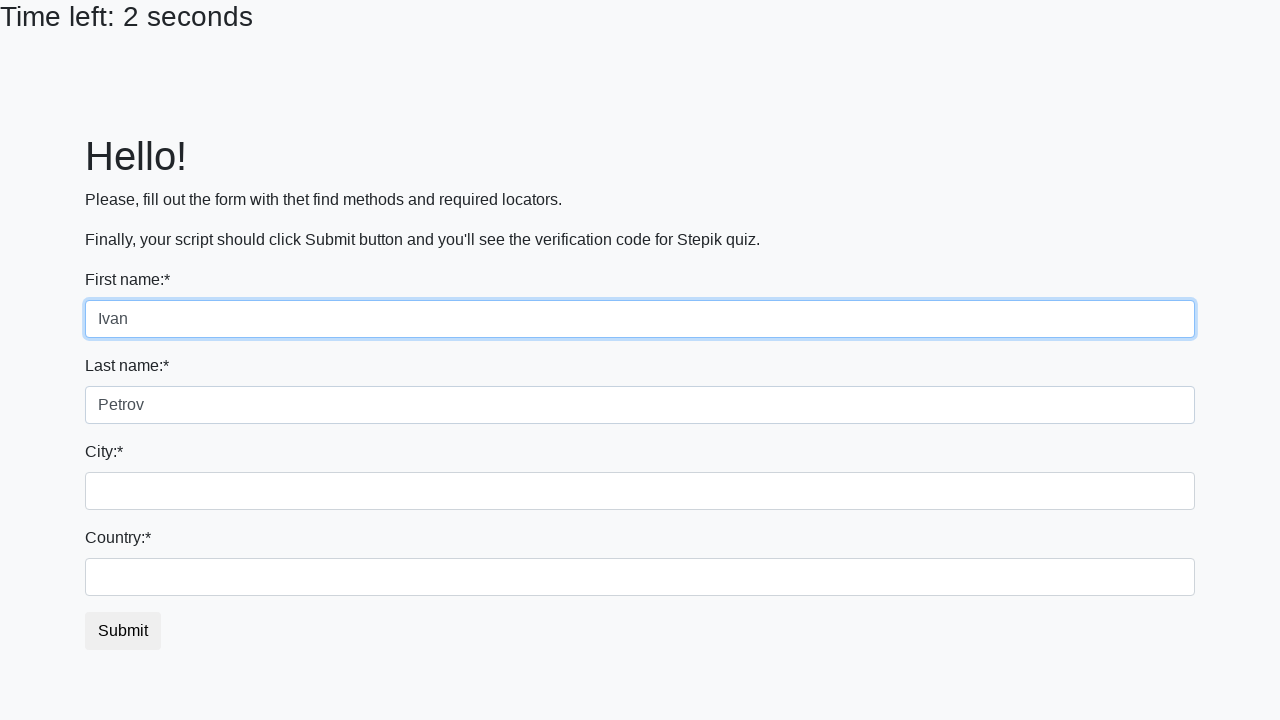

Filled city field with 'Smolensk' on .form-control.city
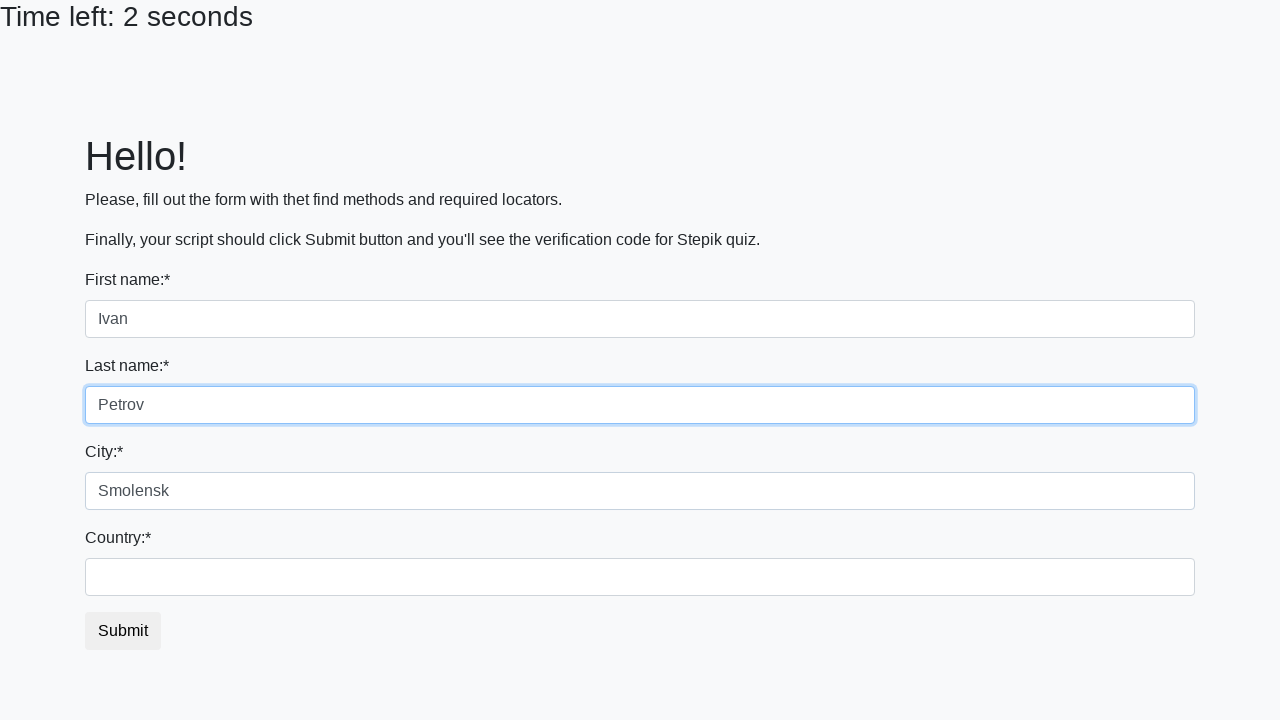

Filled country field with 'Russia' on #country
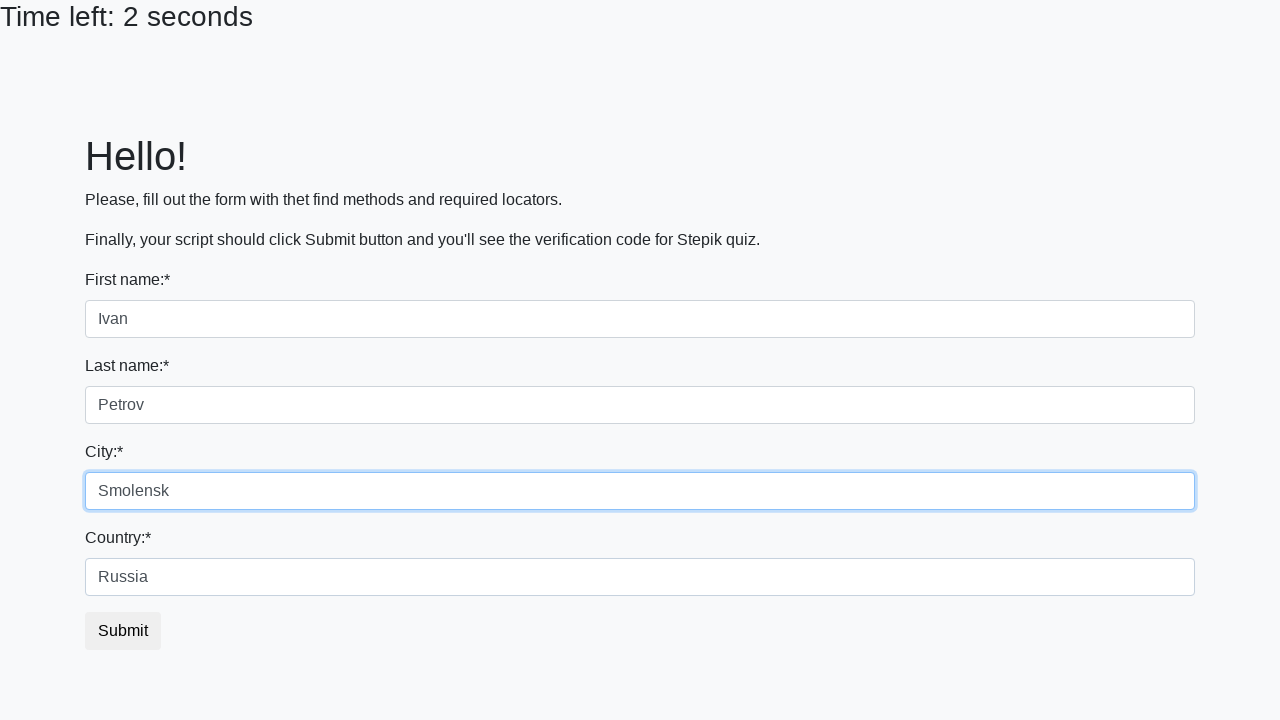

Clicked form submit button at (123, 631) on button.btn
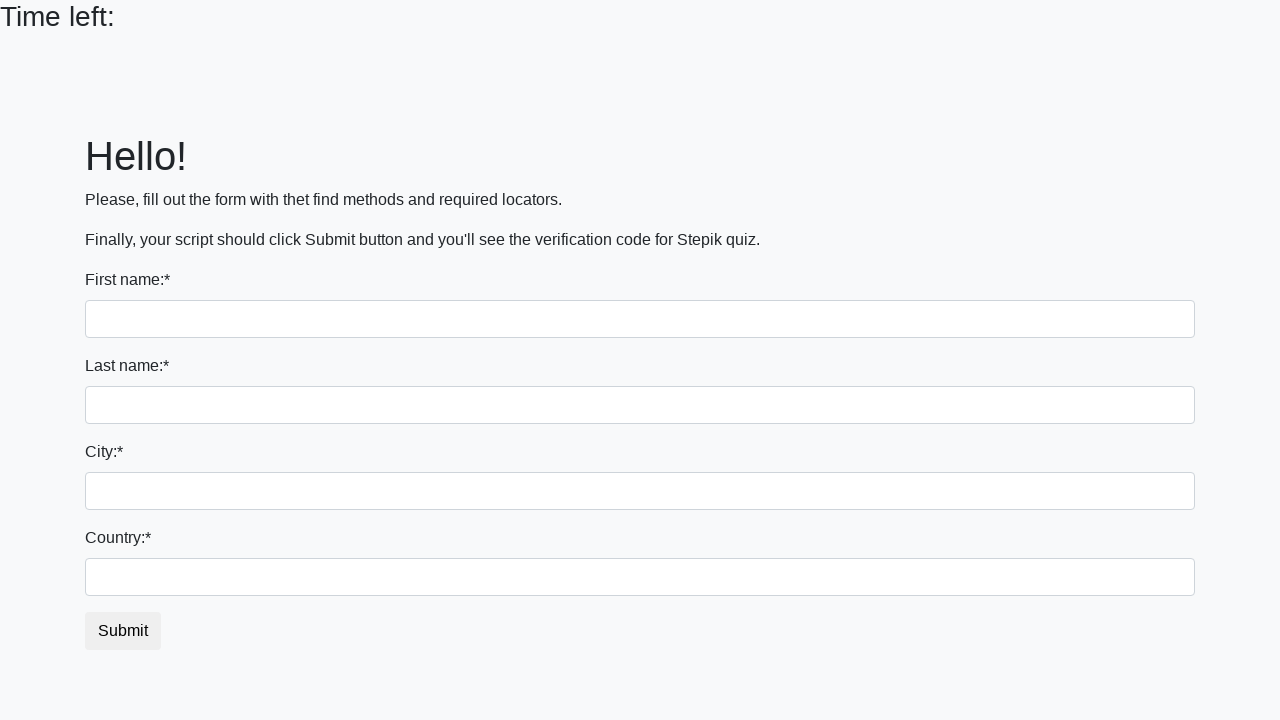

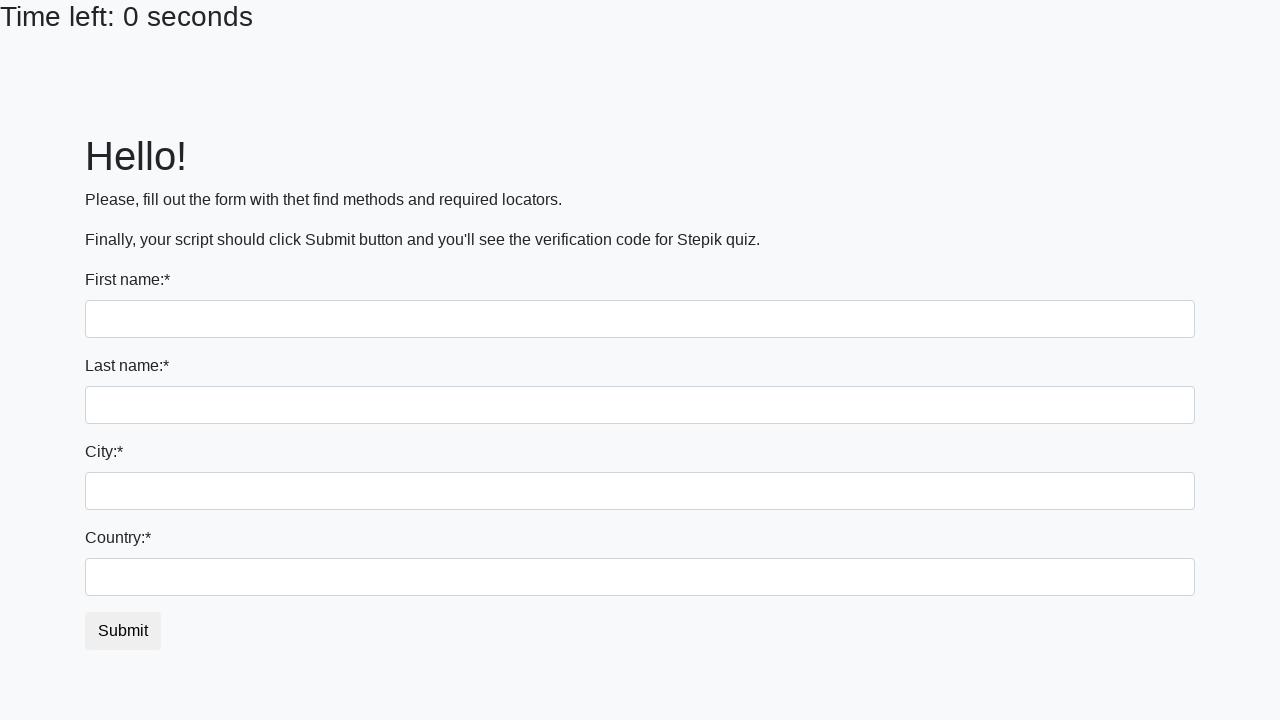